Tests a form submission by filling in name, email, and phone fields, then verifies the confirmation message displayed after submission

Starting URL: https://lm.skillbox.cc/qa_tester/module02/homework1/

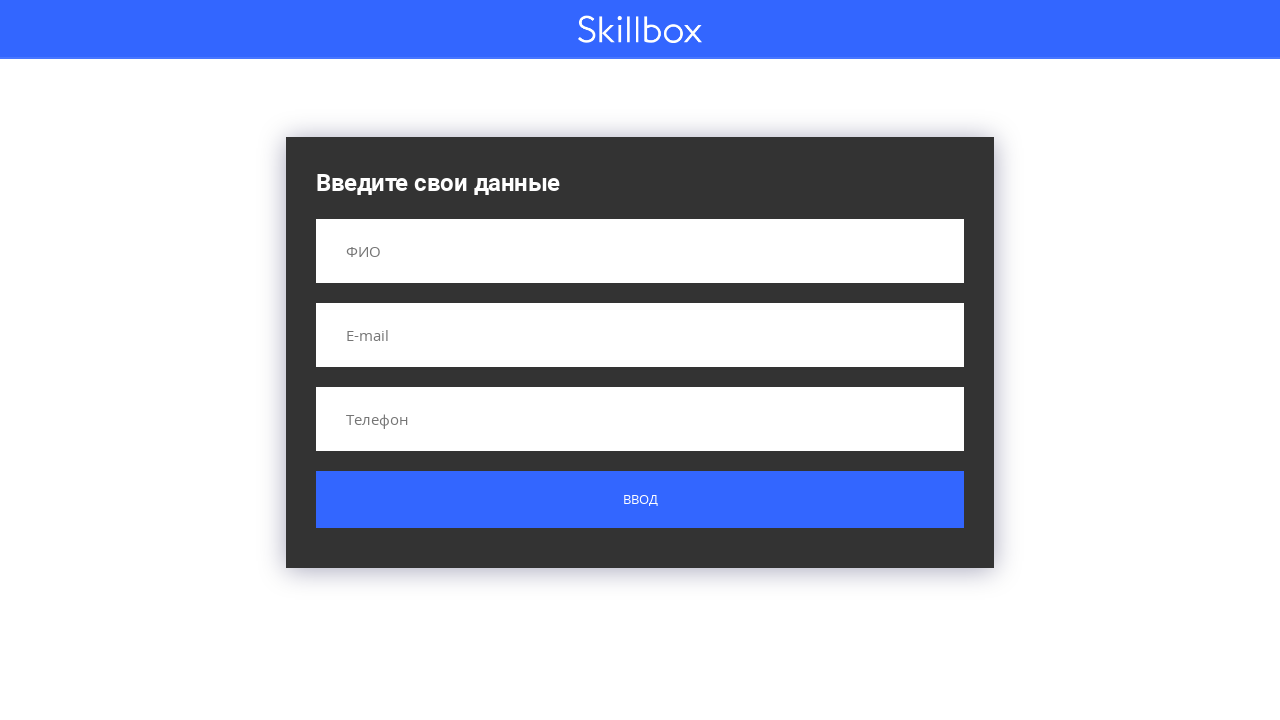

Filled name field with 'Вася' on input[name='name']
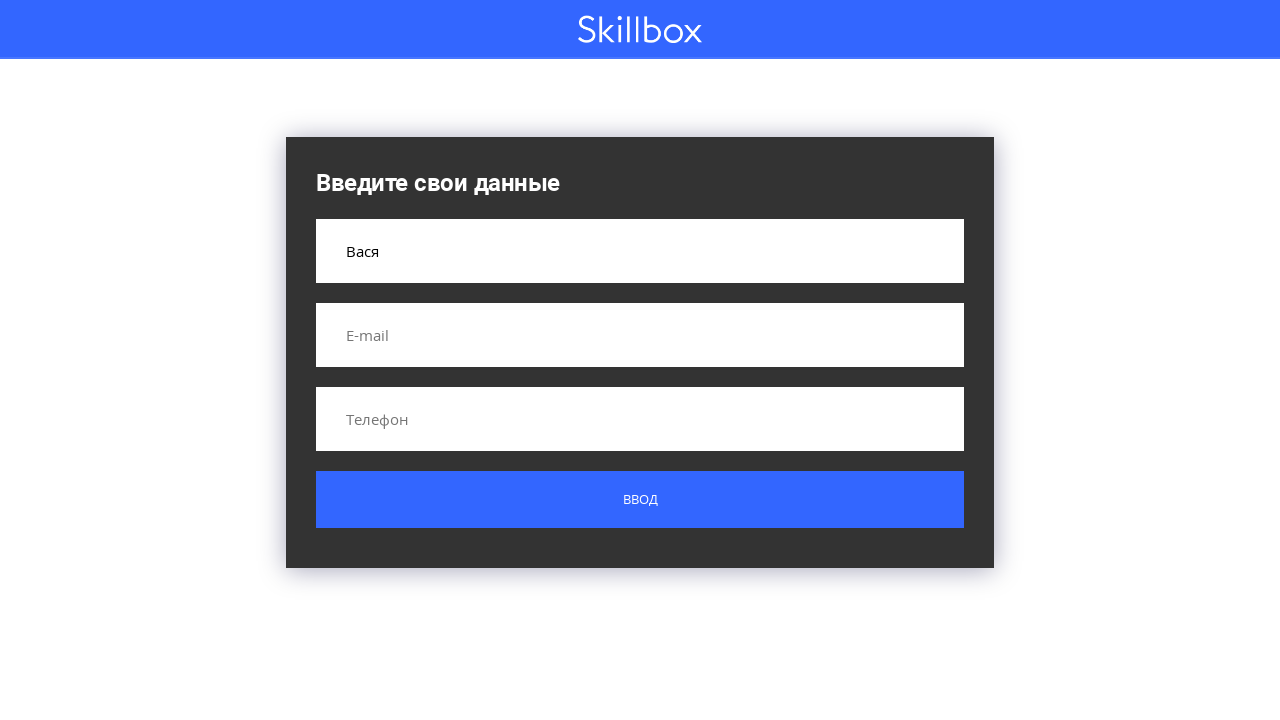

Filled email field with 'Den.Atr@yandex.com' on input[name='email']
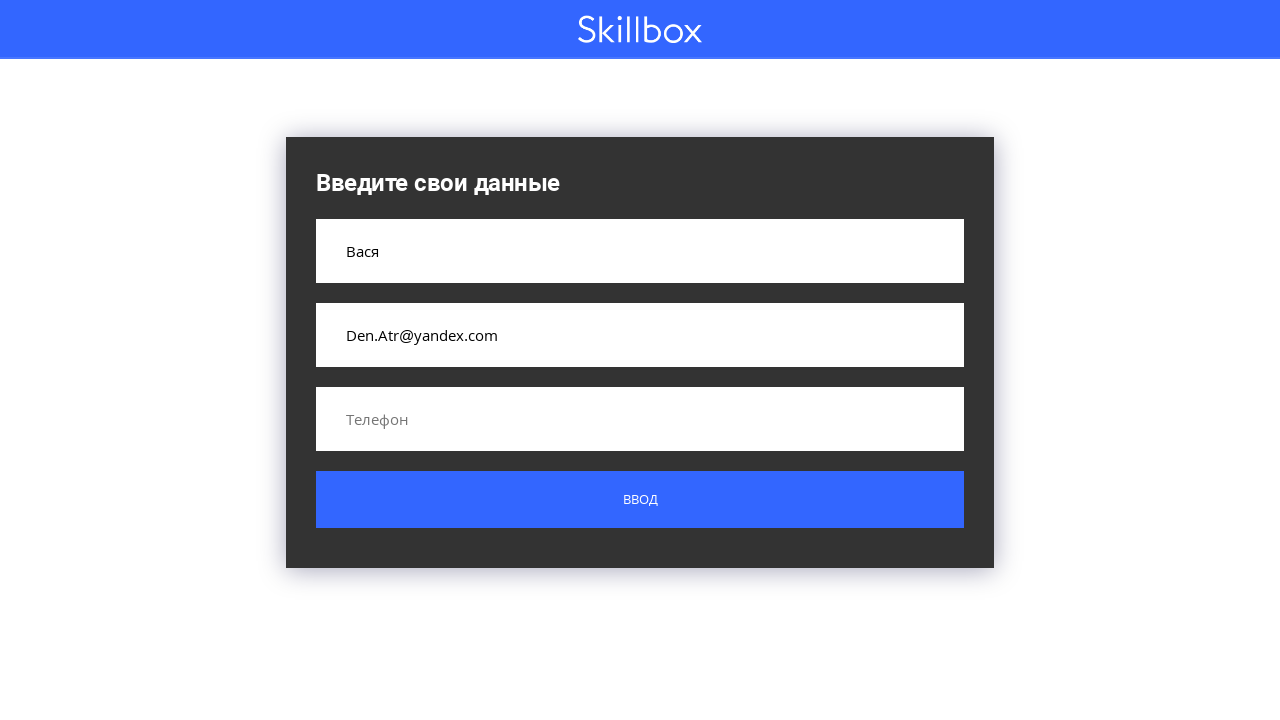

Filled phone field with '+7 334 345 27 45' on input[name='phone']
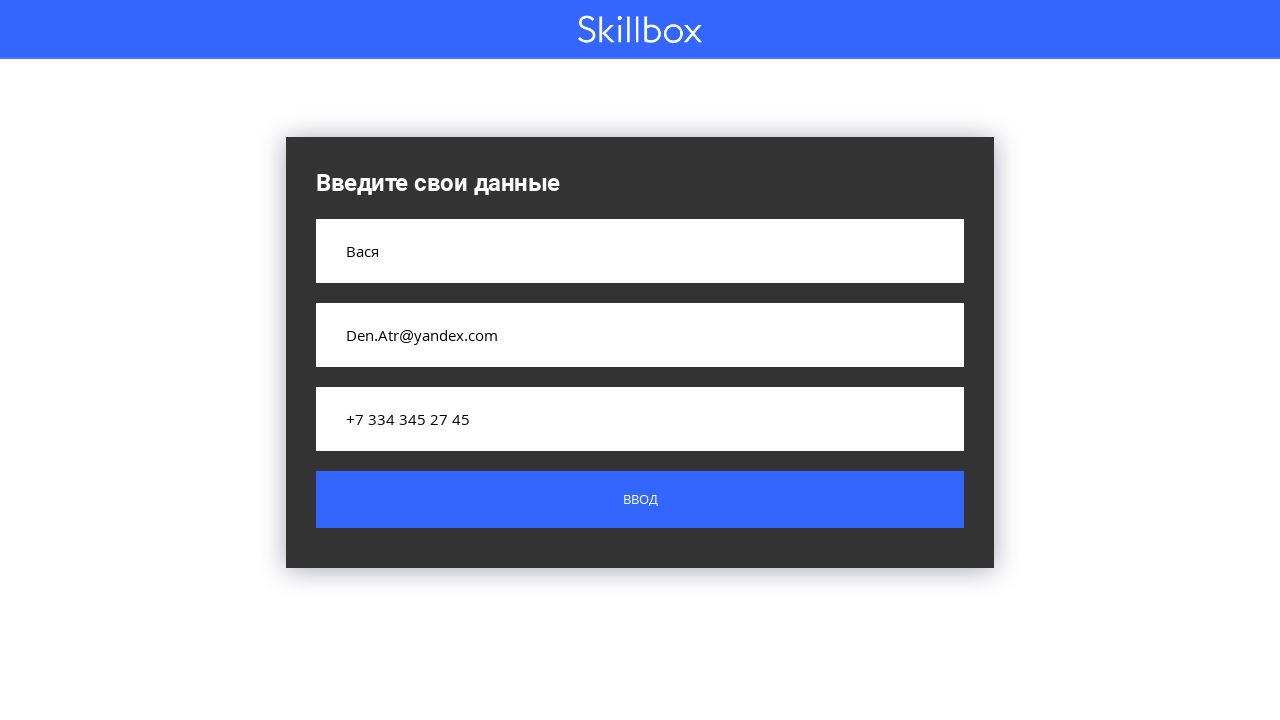

Clicked submit button at (640, 500) on .button
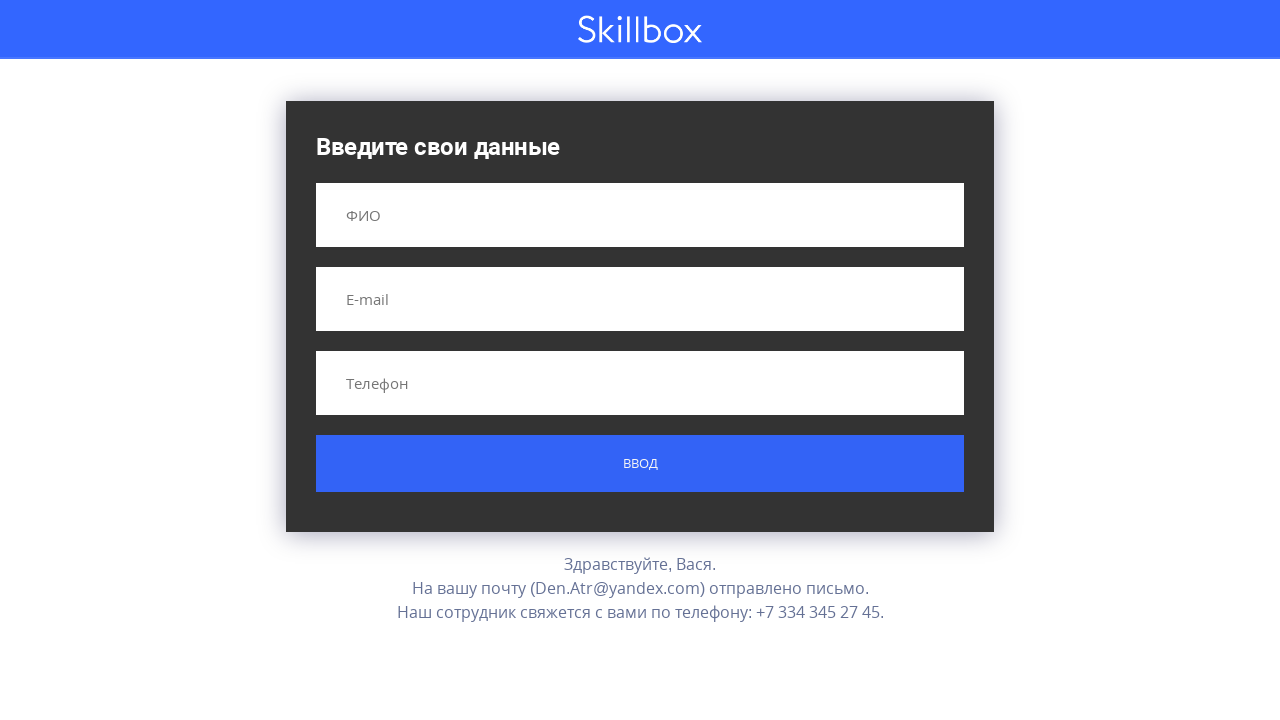

Confirmation message appeared on page
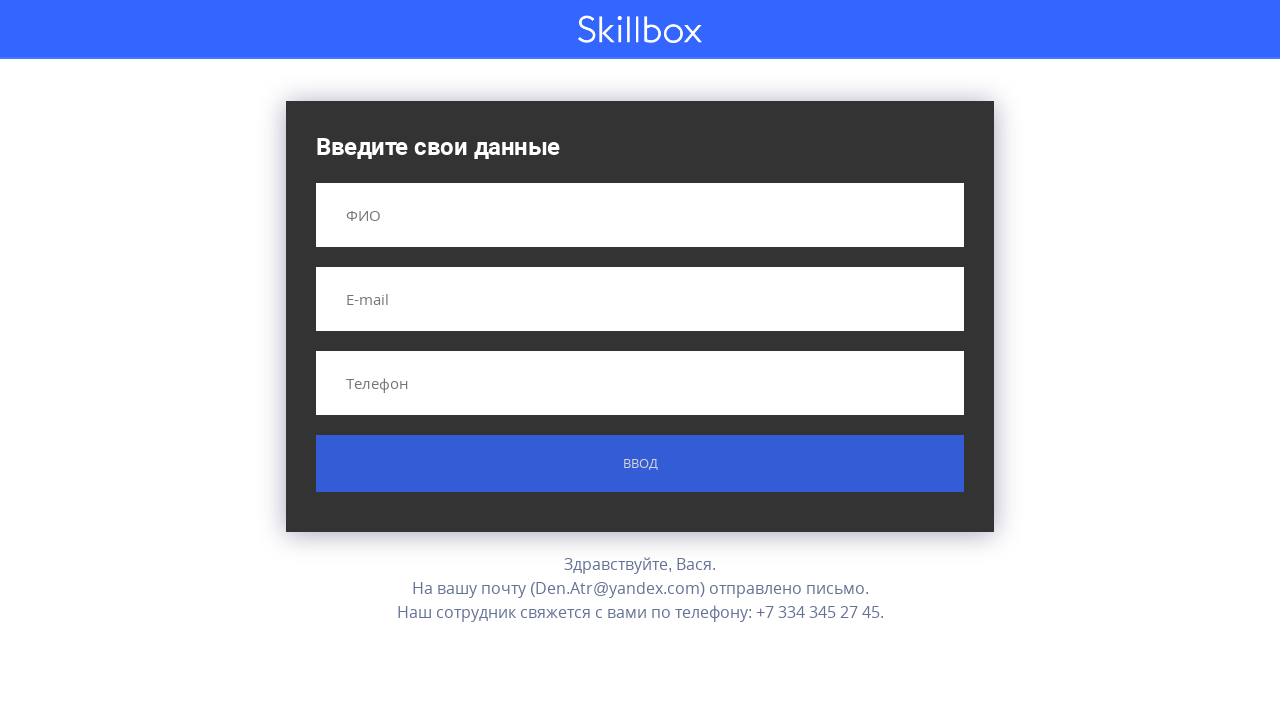

Verified confirmation message text matches expected content
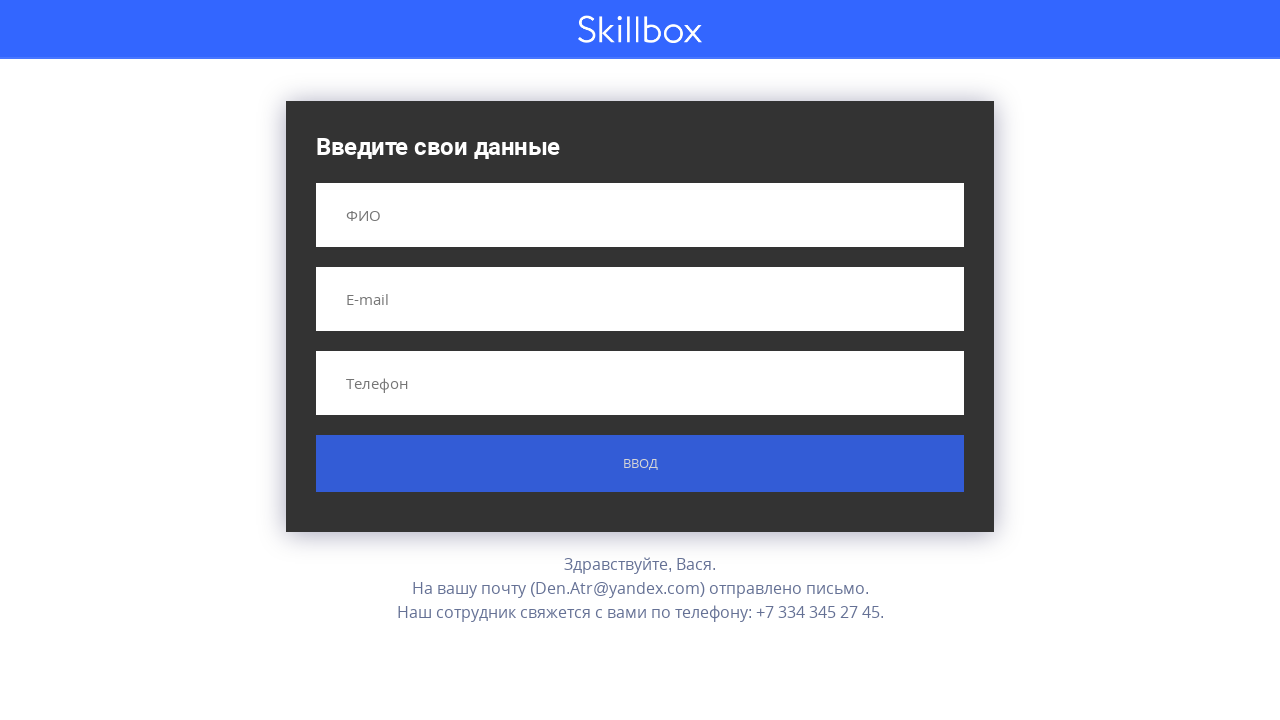

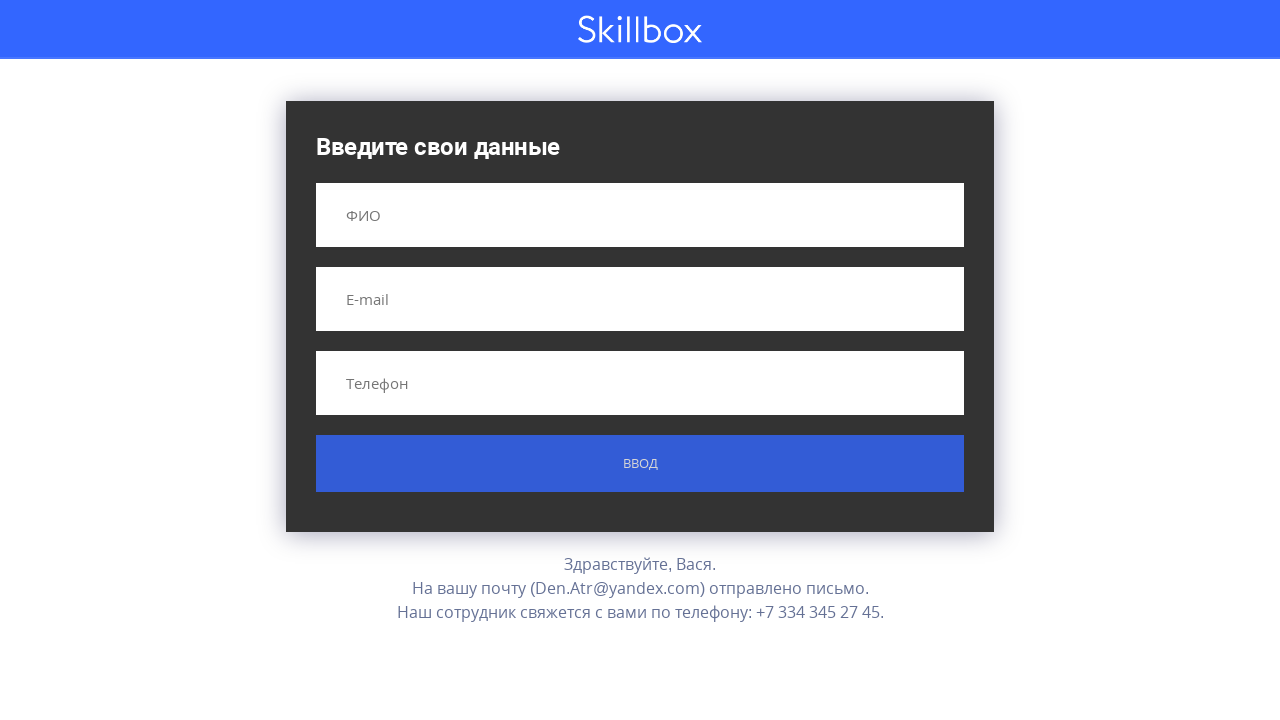